Tests login form validation by attempting to submit with only username filled, verifying the password required error message appears

Starting URL: https://www.saucedemo.com/

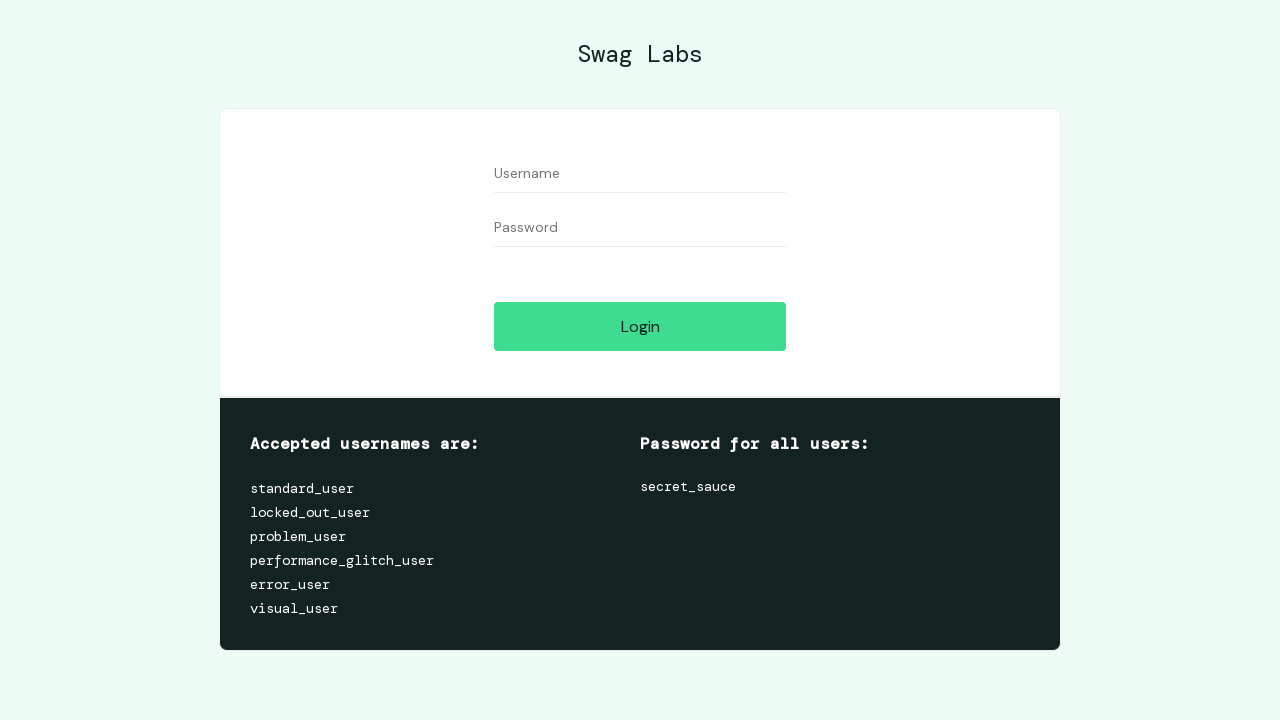

Filled username field with 'testuser123' on #user-name
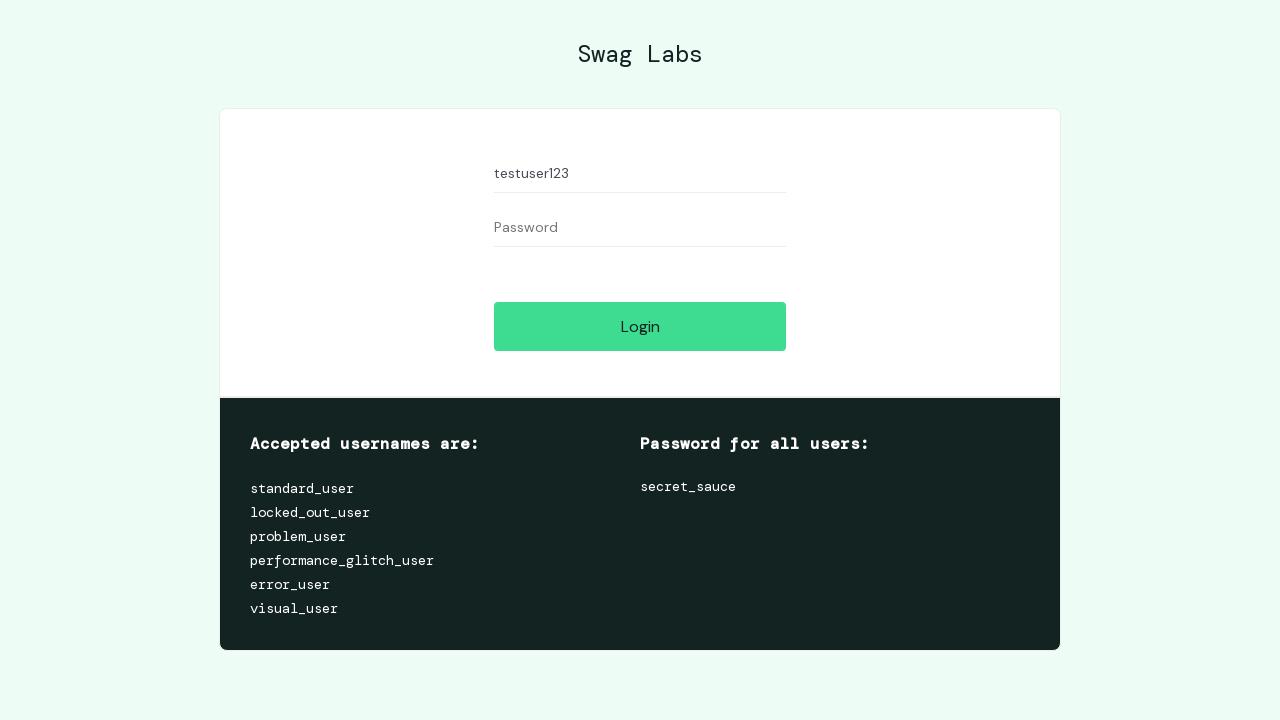

Clicked login button without entering password at (640, 326) on #login-button
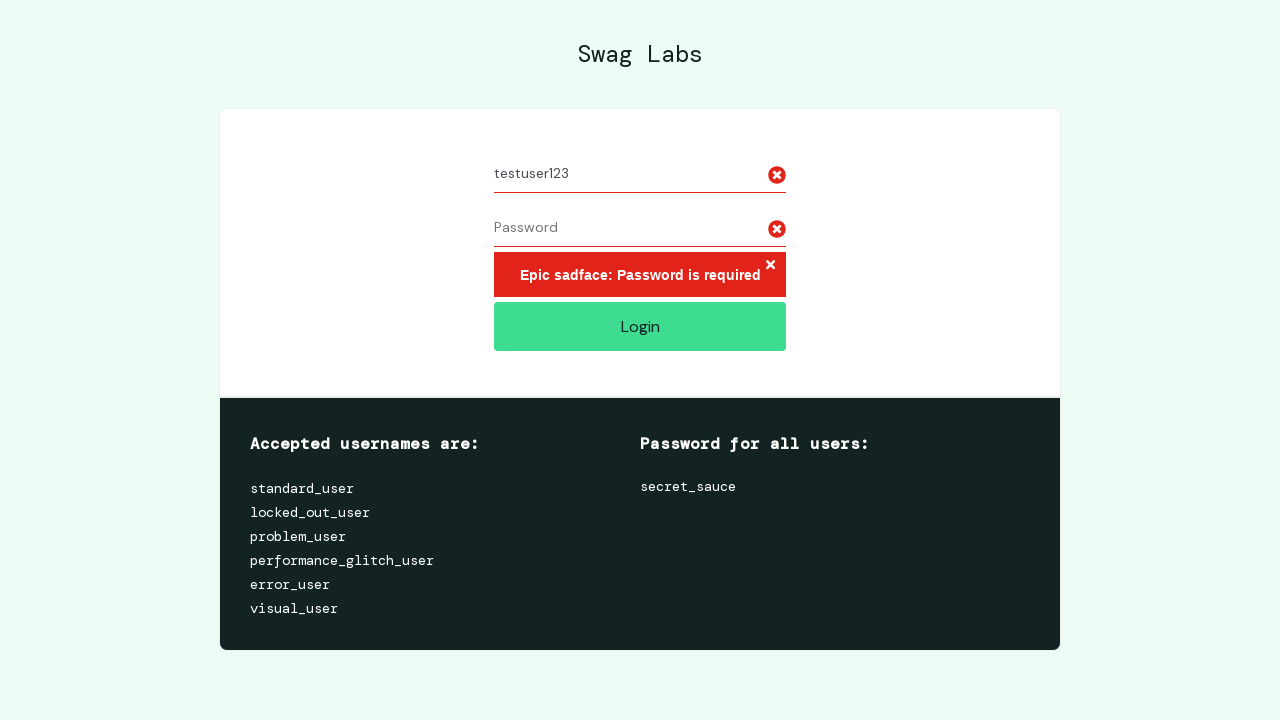

Retrieved error message text from page
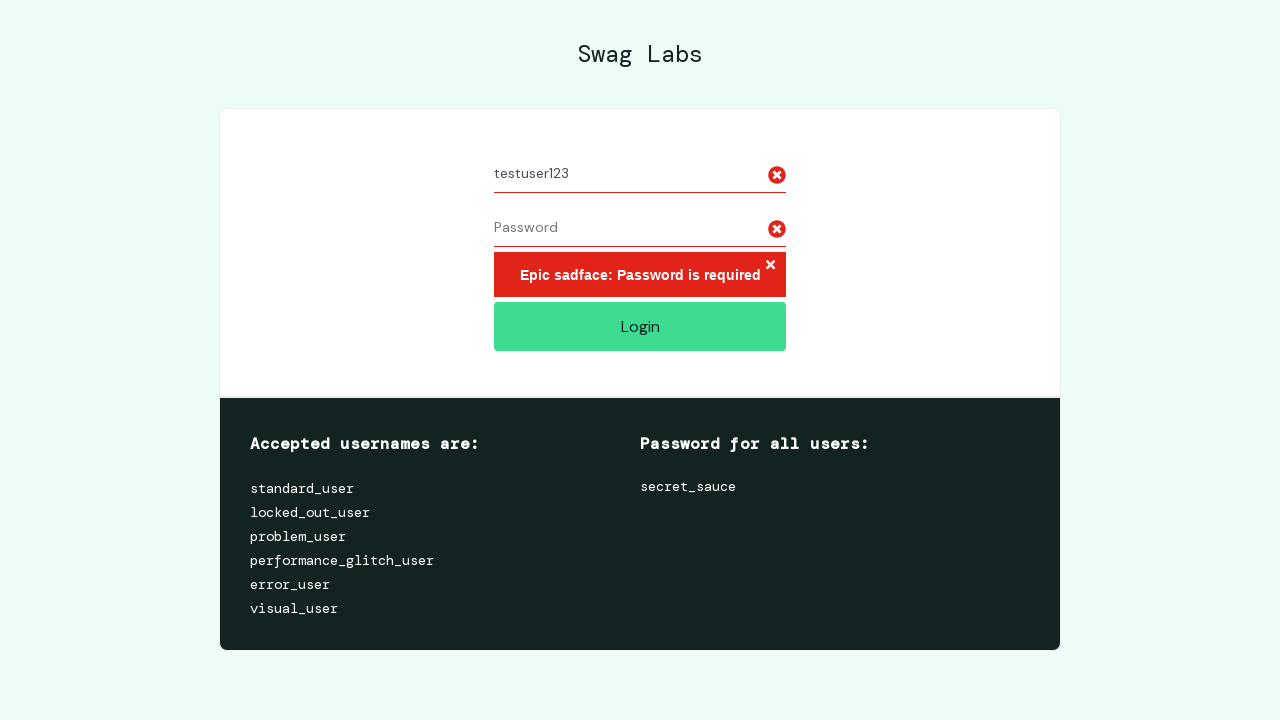

Verified password required error message is displayed
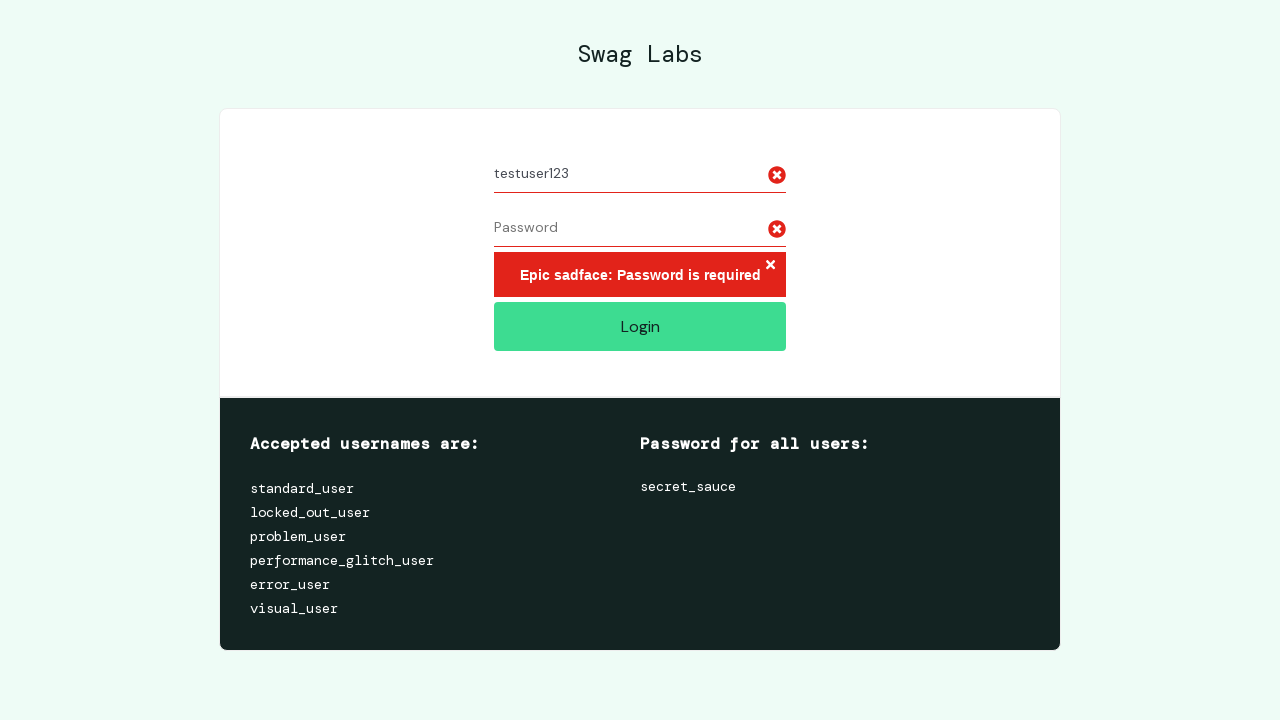

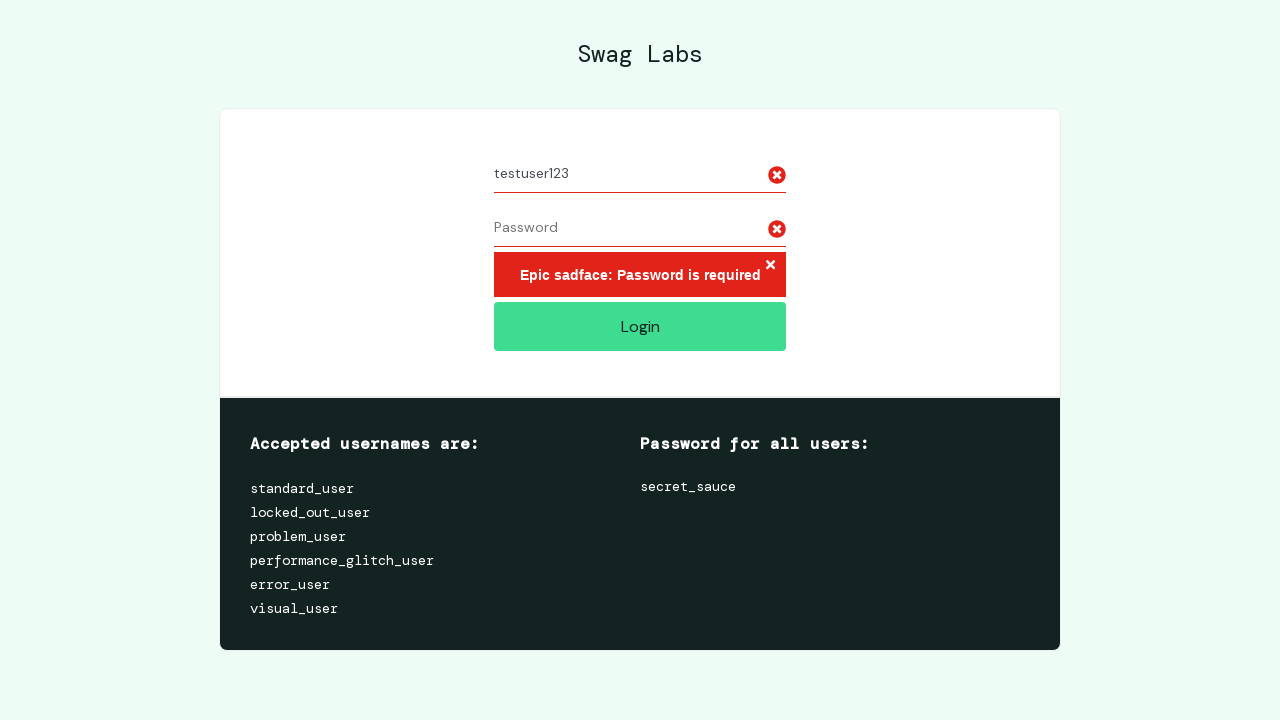